Tests toggling 3 completed todos back to active state using toggle-all

Starting URL: https://todomvc.com/examples/typescript-angular/#/

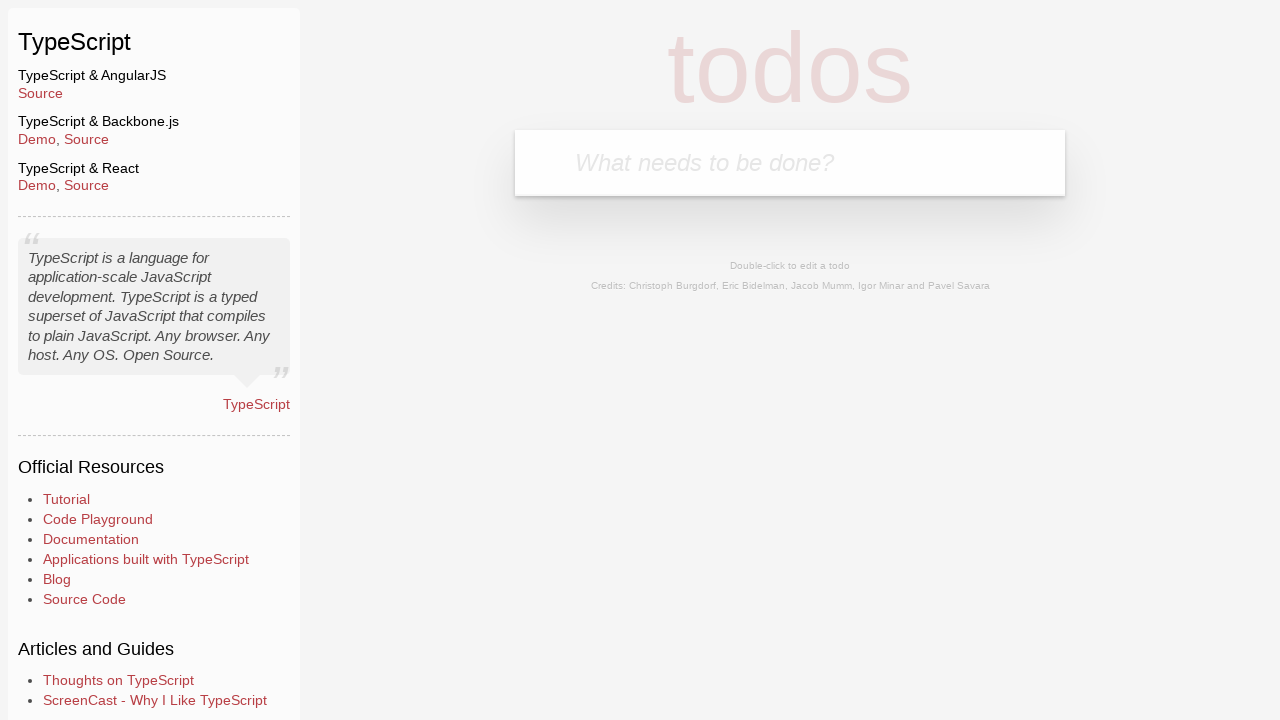

Filled new todo field with 'Example1' on .new-todo
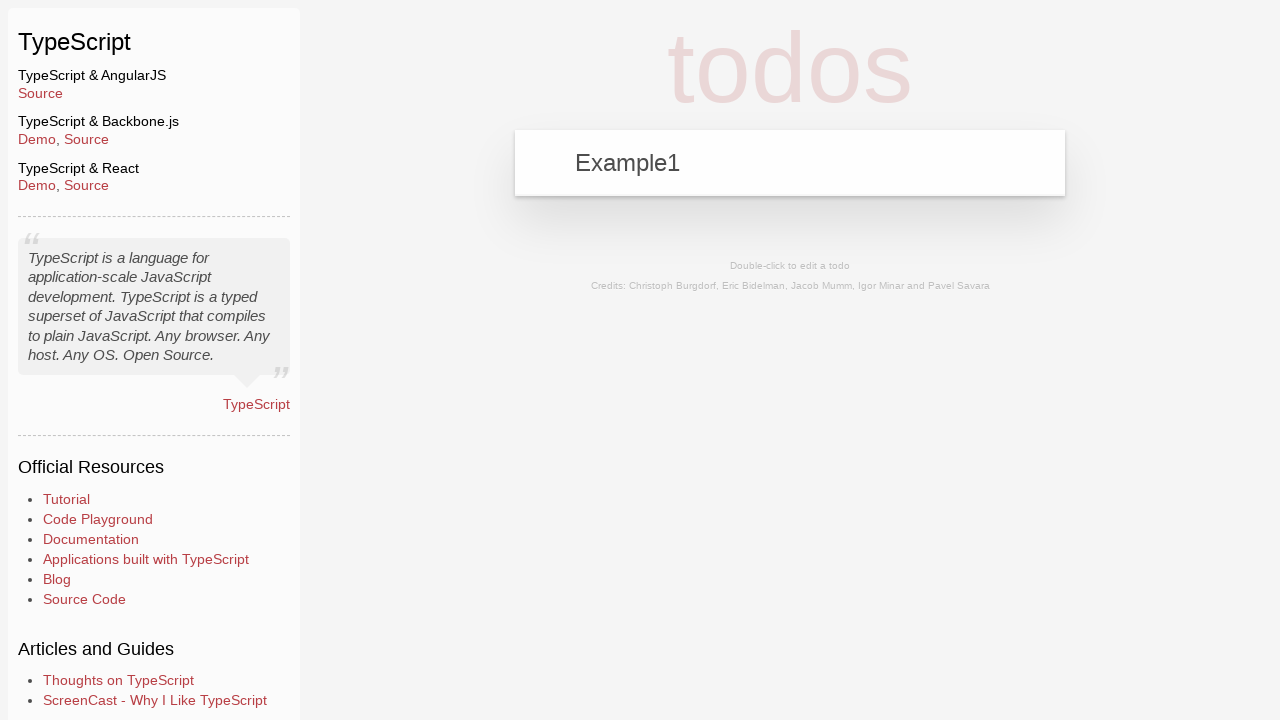

Pressed Enter to add 'Example1' todo on .new-todo
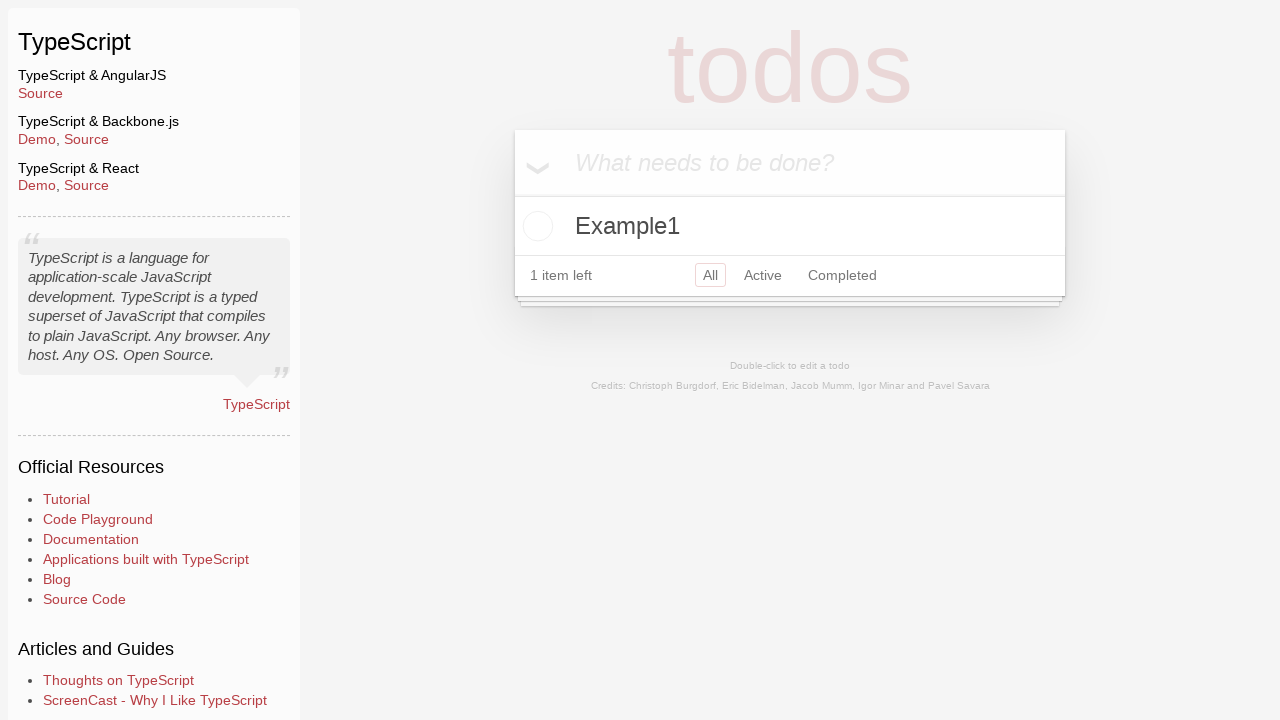

Filled new todo field with 'Example2' on .new-todo
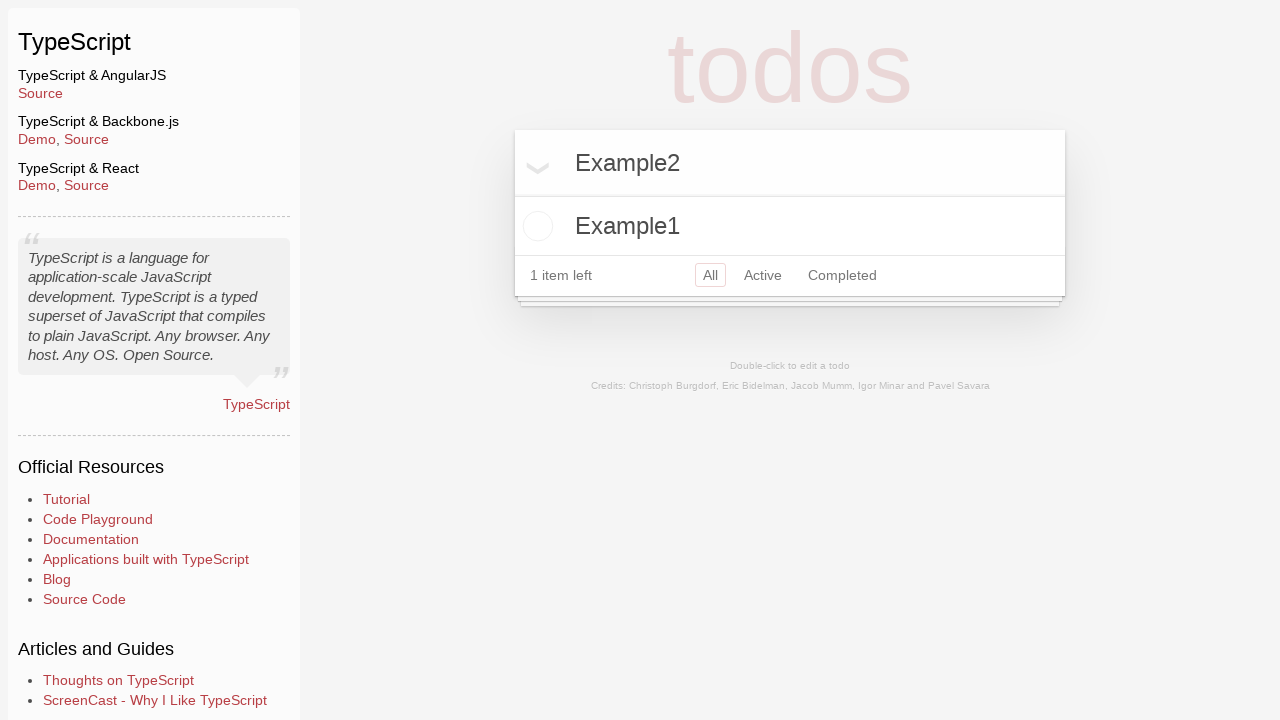

Pressed Enter to add 'Example2' todo on .new-todo
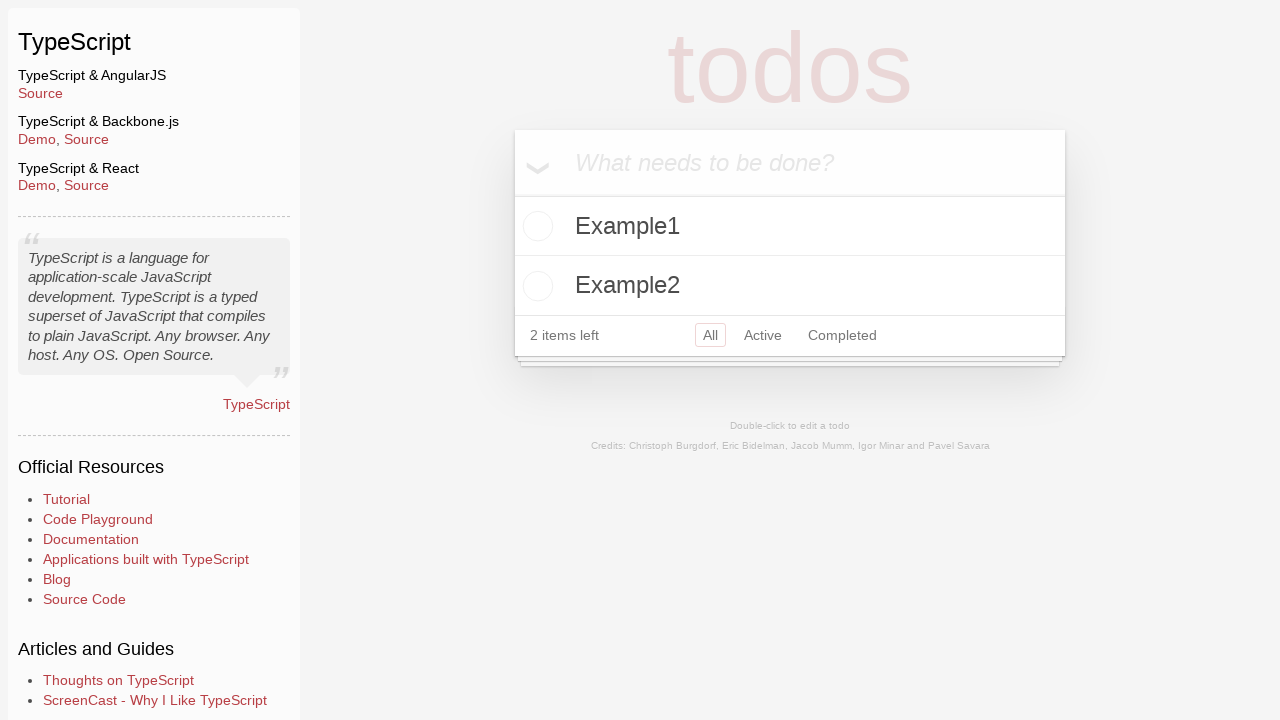

Filled new todo field with 'Example3' on .new-todo
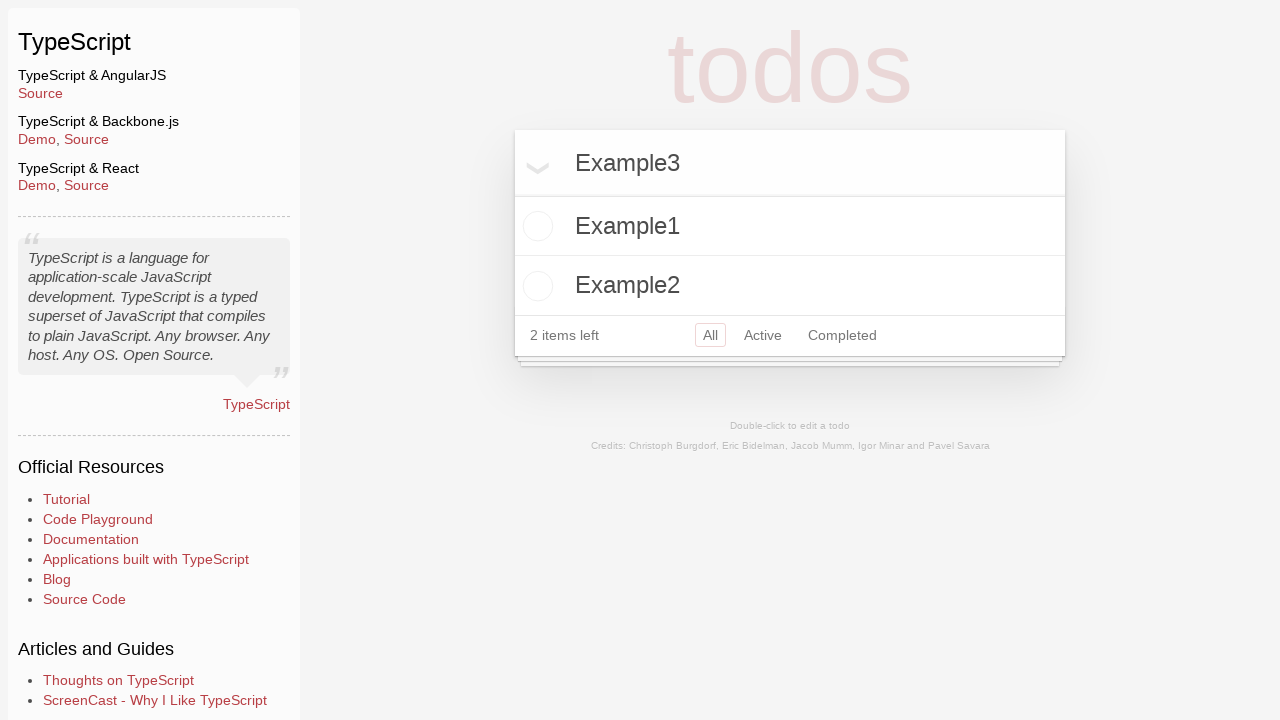

Pressed Enter to add 'Example3' todo on .new-todo
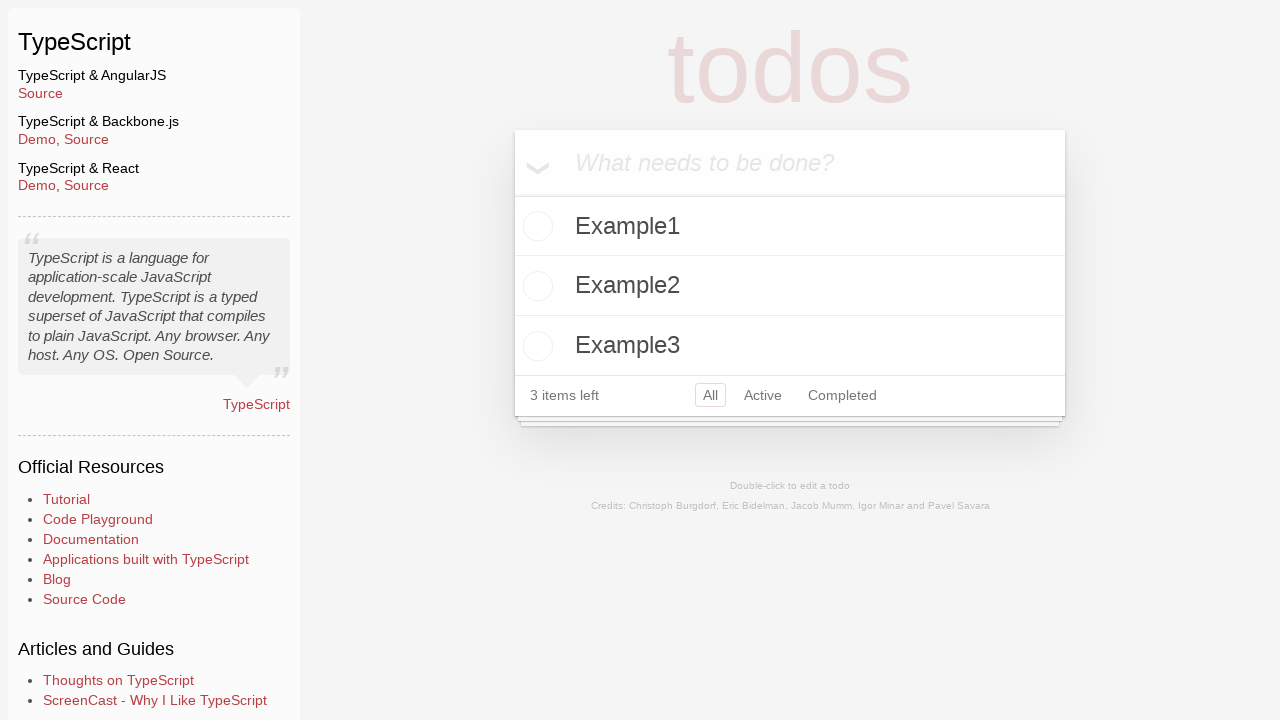

Toggled 'Example1' todo to completed state at (535, 226) on li:has-text('Example1') .toggle
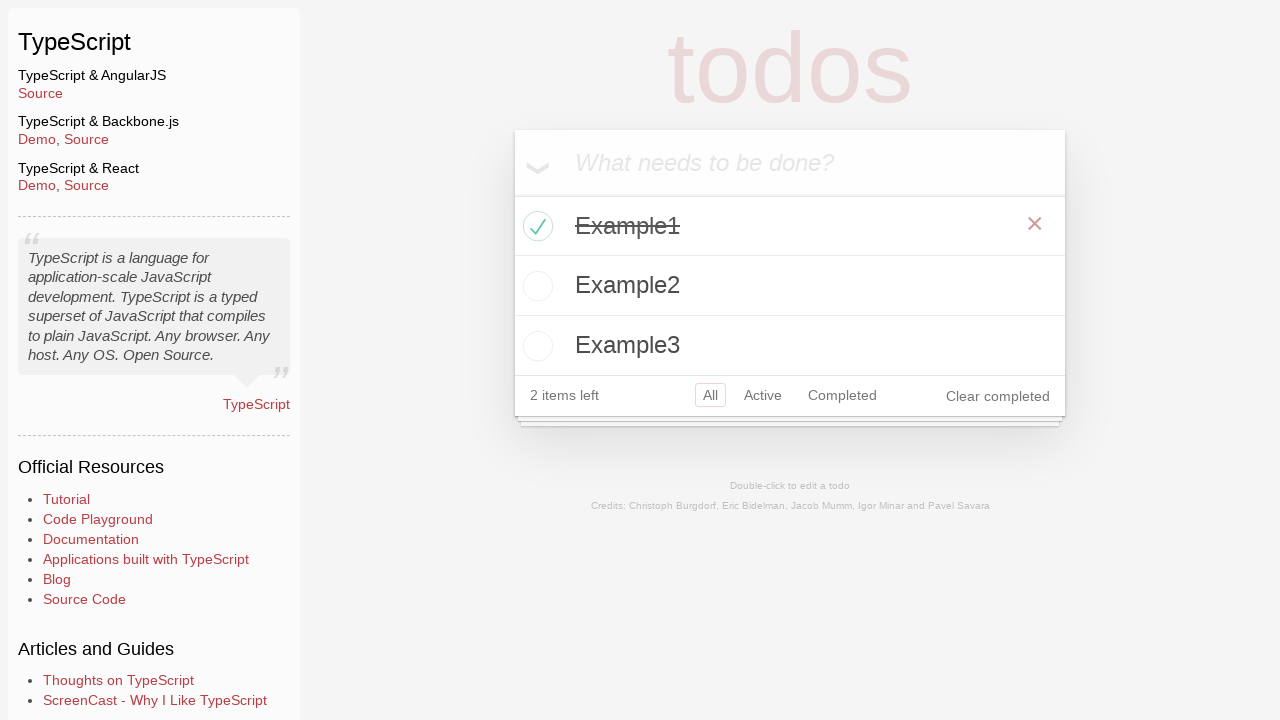

Toggled 'Example2' todo to completed state at (535, 286) on li:has-text('Example2') .toggle
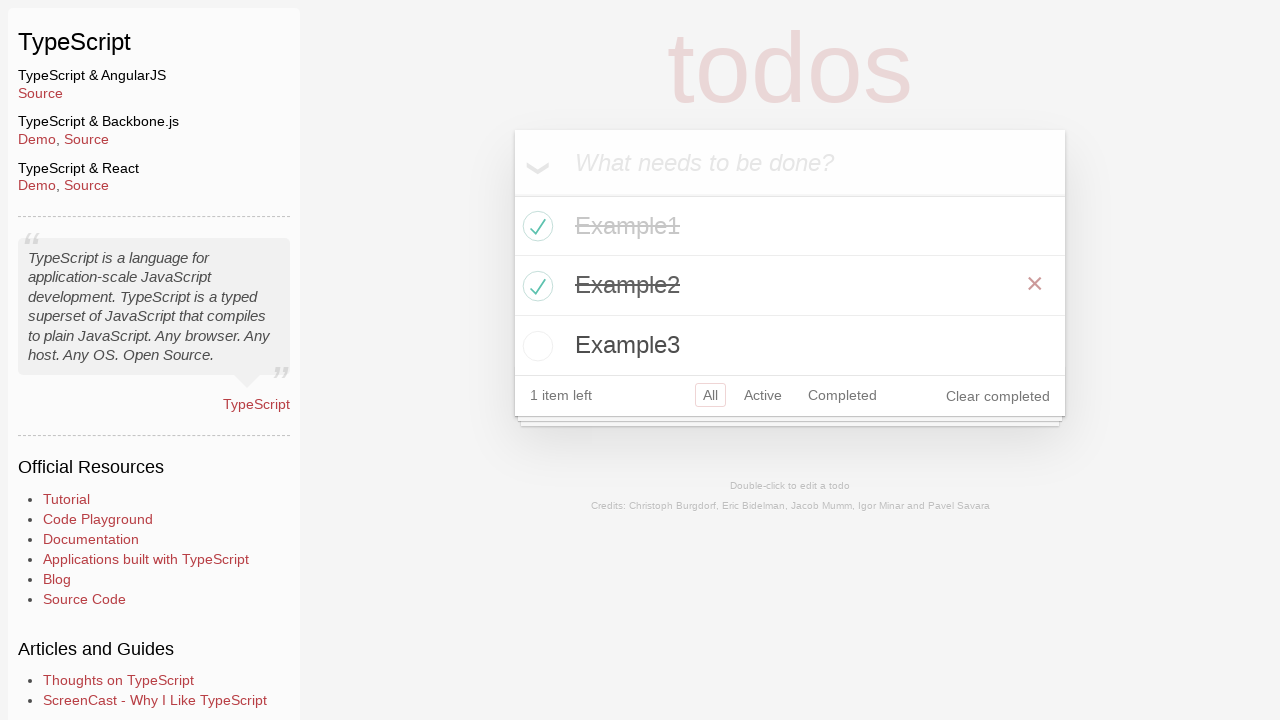

Toggled 'Example3' todo to completed state at (535, 346) on li:has-text('Example3') .toggle
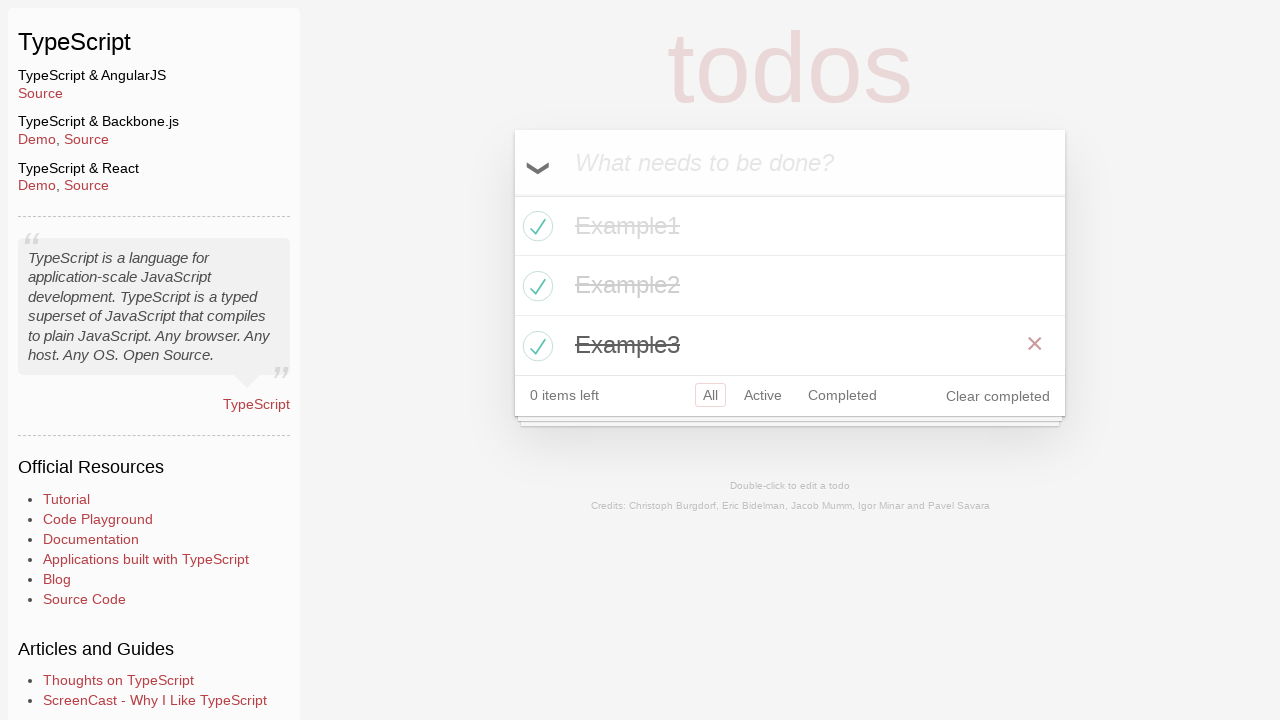

Clicked toggle-all checkbox to mark all todos as active at (532, 162) on label[for='toggle-all']
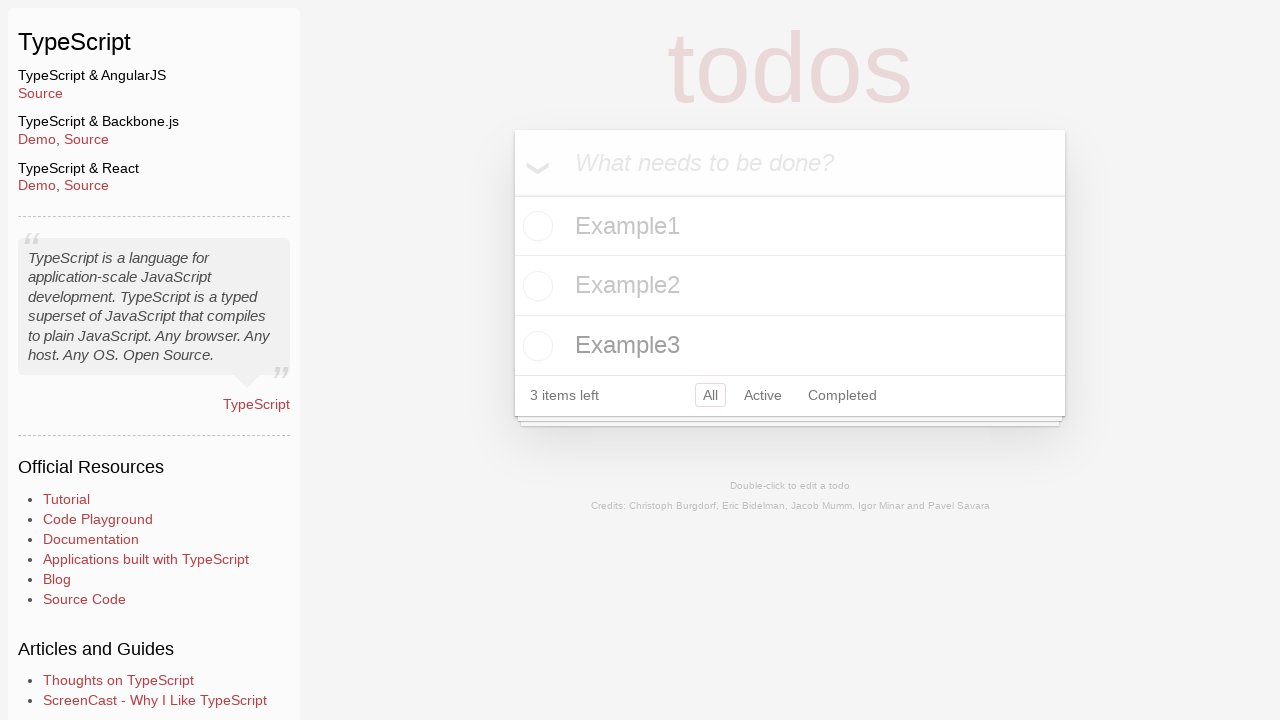

Verified 'Example1' todo is in active state (not completed)
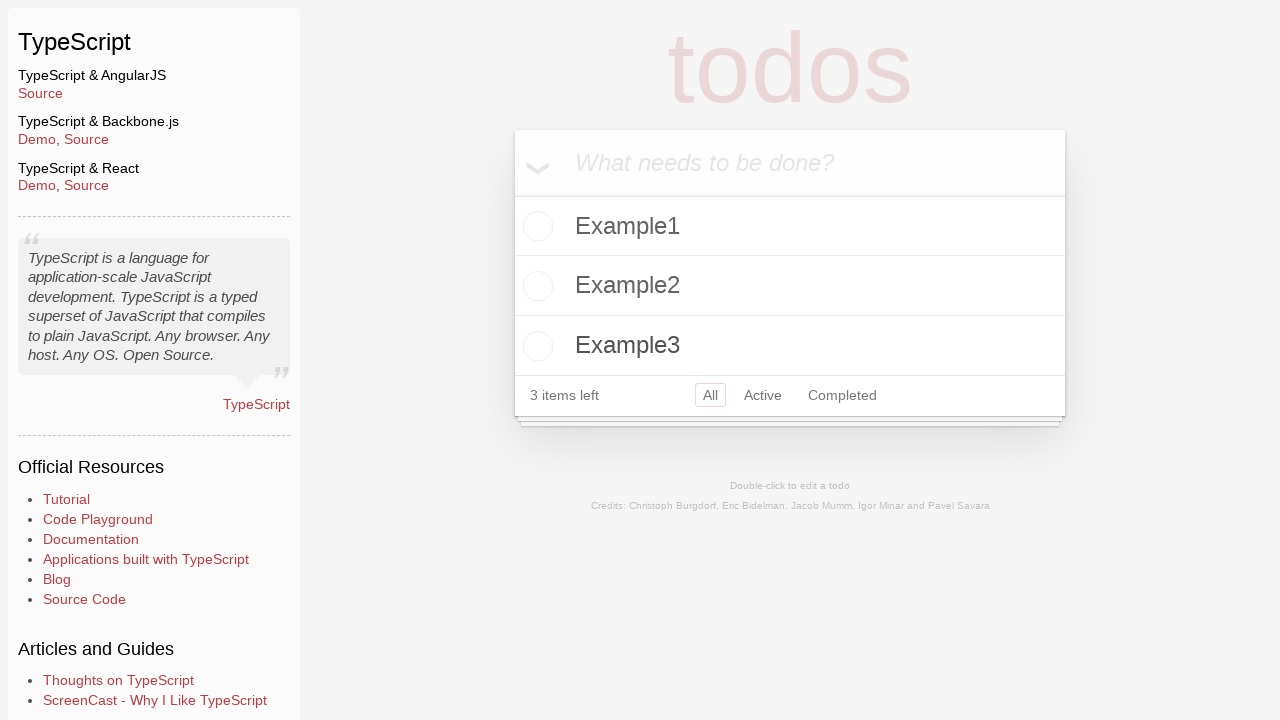

Verified 'Example2' todo is in active state (not completed)
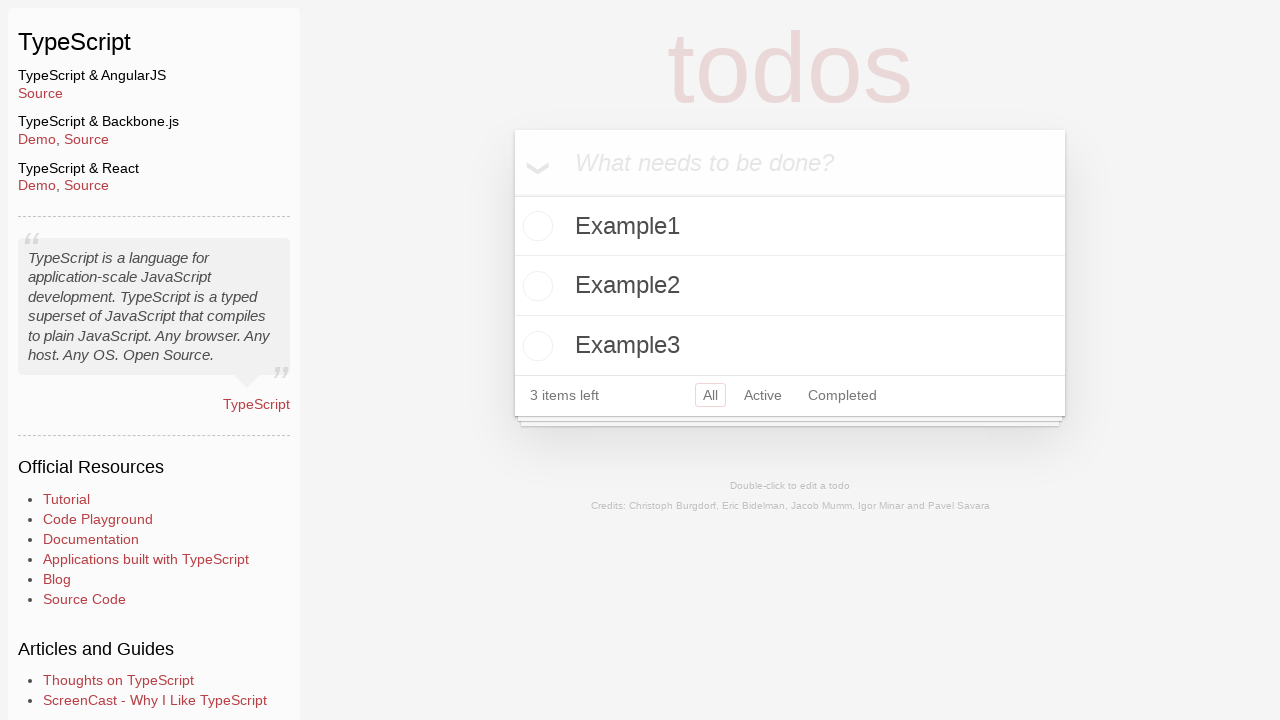

Verified 'Example3' todo is in active state (not completed)
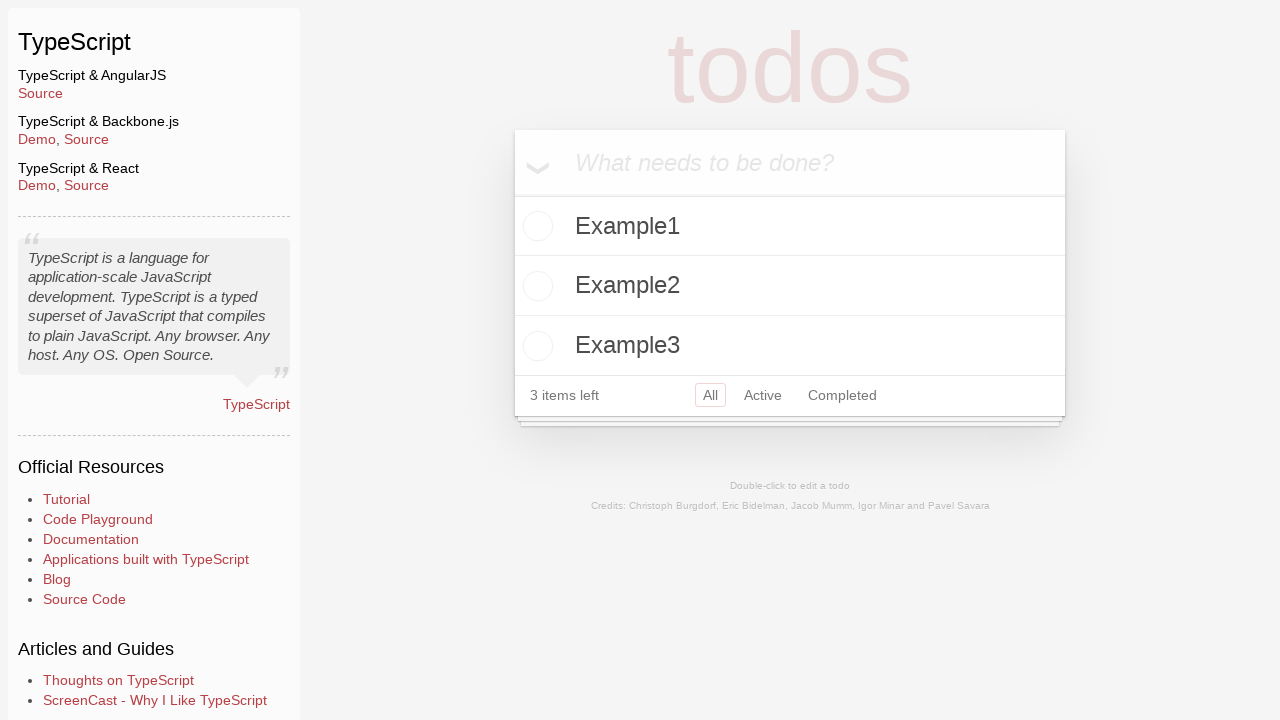

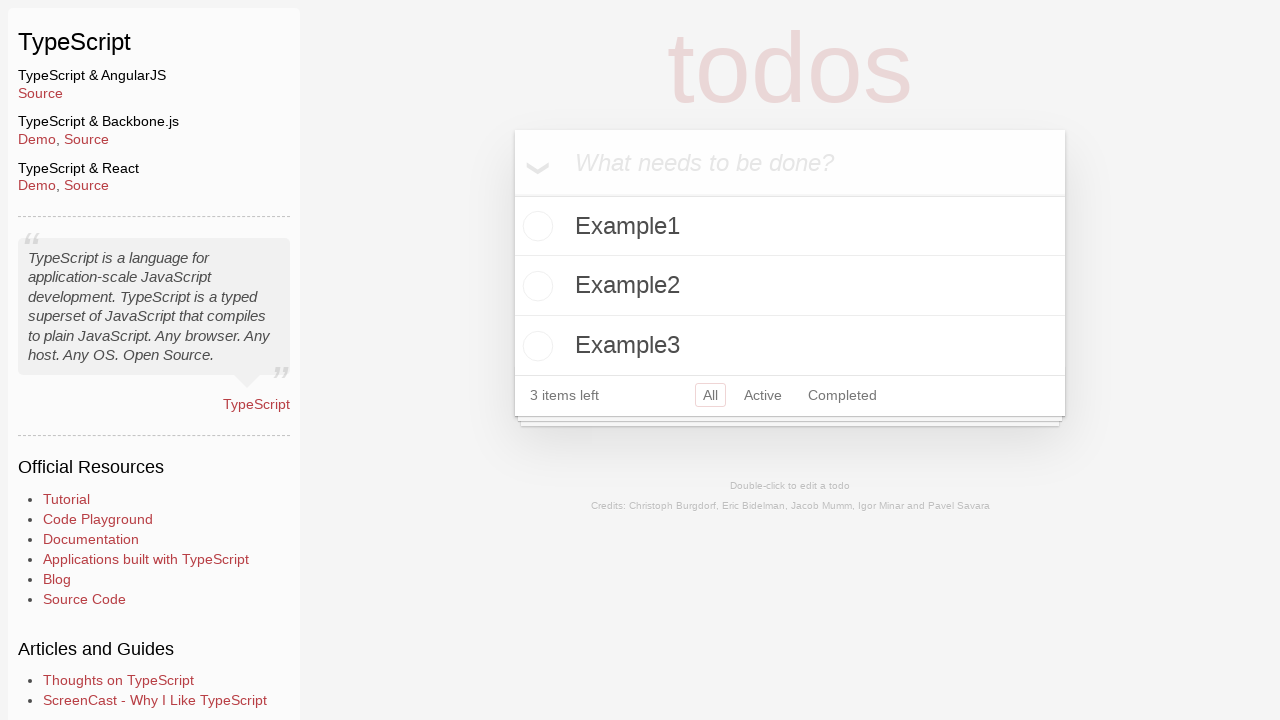